Tests the dynamic controls page by clicking the Remove button, waiting for the loading bar to disappear, and verifying that the checkbox is removed and the "It's gone!" message is displayed.

Starting URL: https://practice.cydeo.com/dynamic_controls

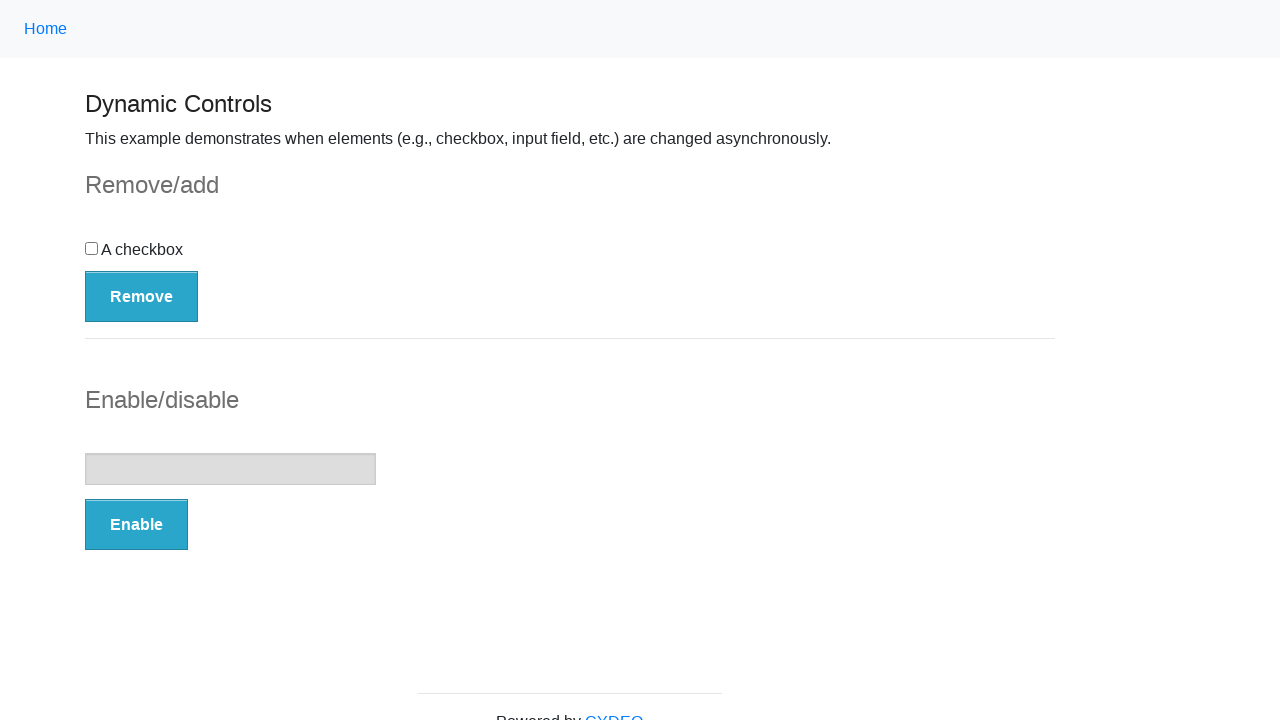

Clicked the Remove button at (142, 296) on button:has-text('Remove')
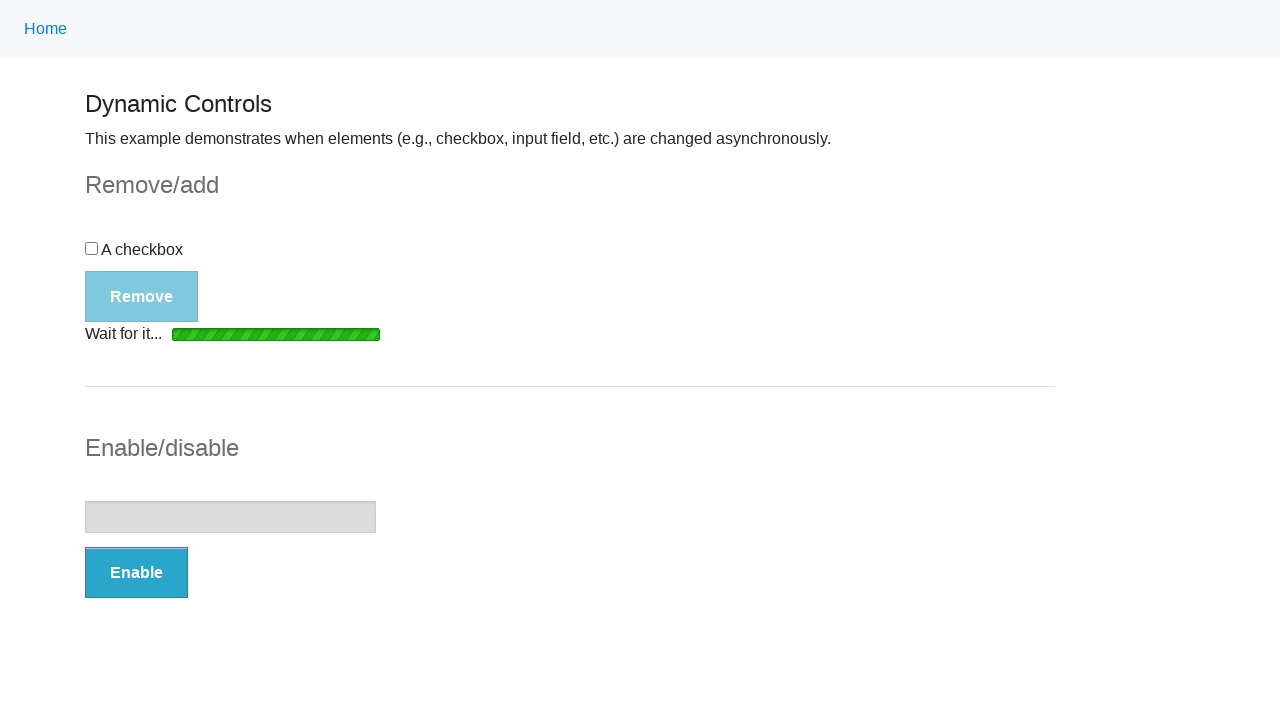

Loading bar disappeared
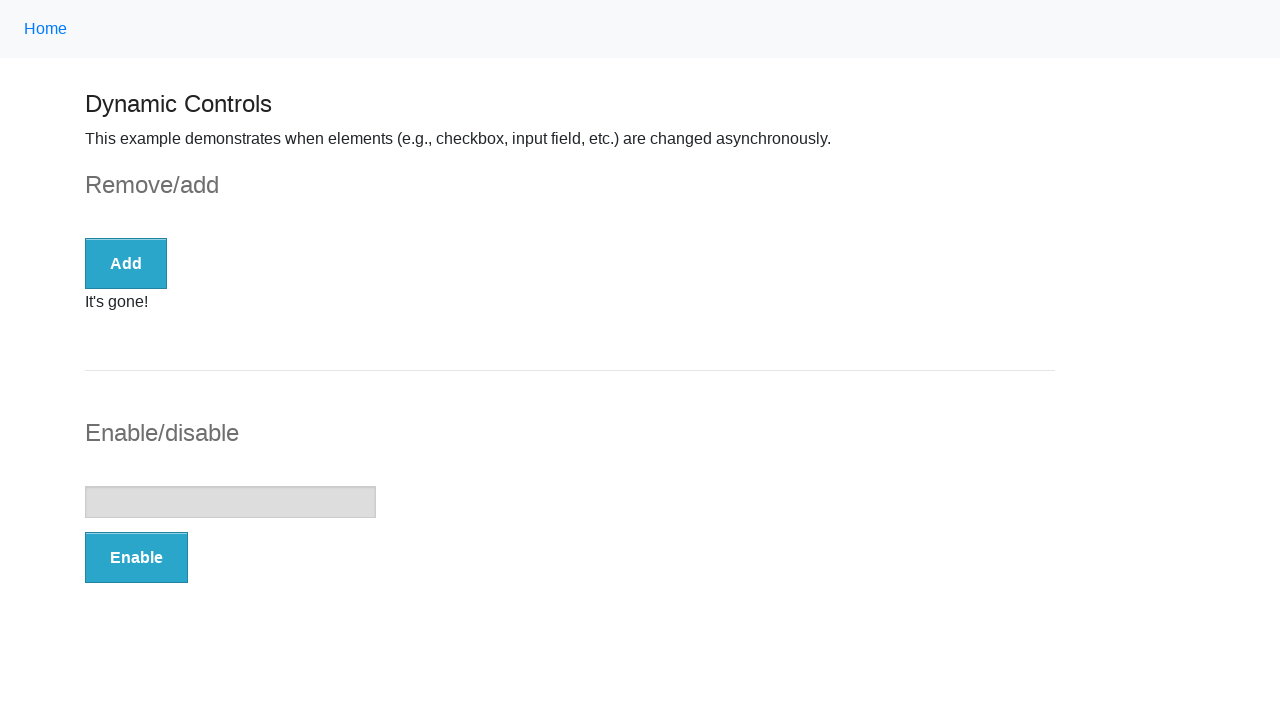

Verified checkbox is removed and no longer displayed
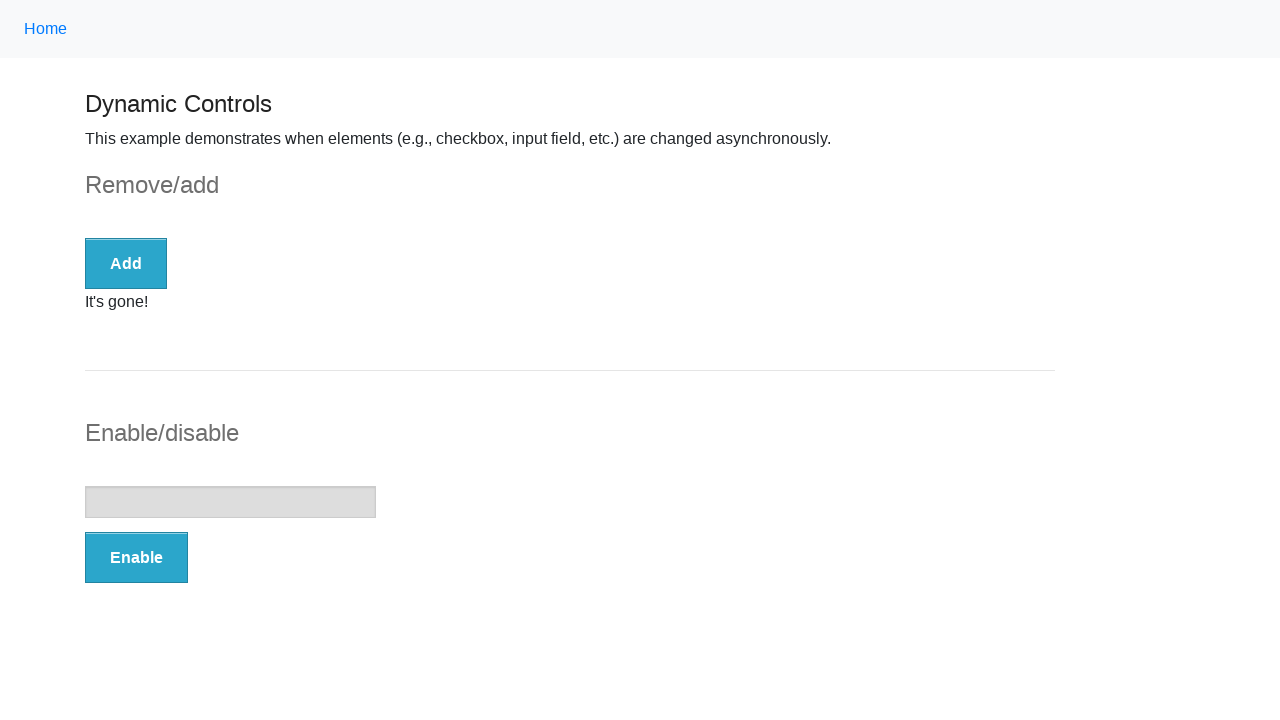

Verified 'It's gone!' message is displayed
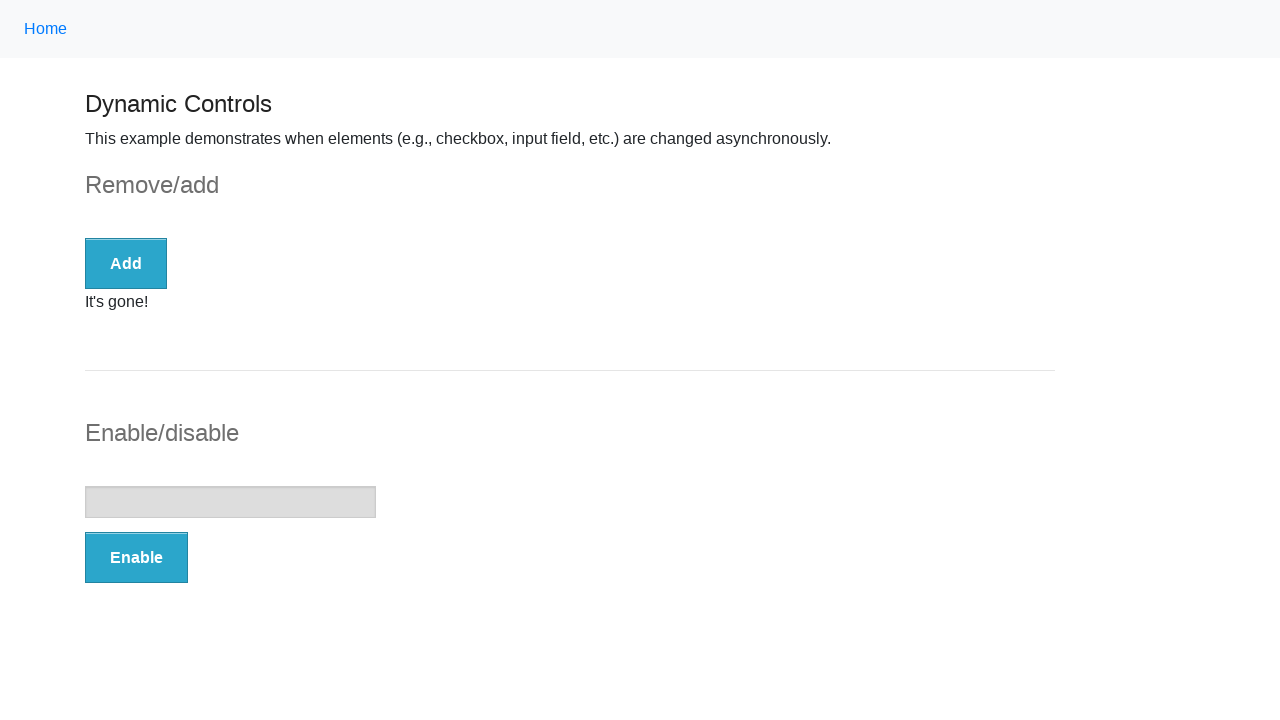

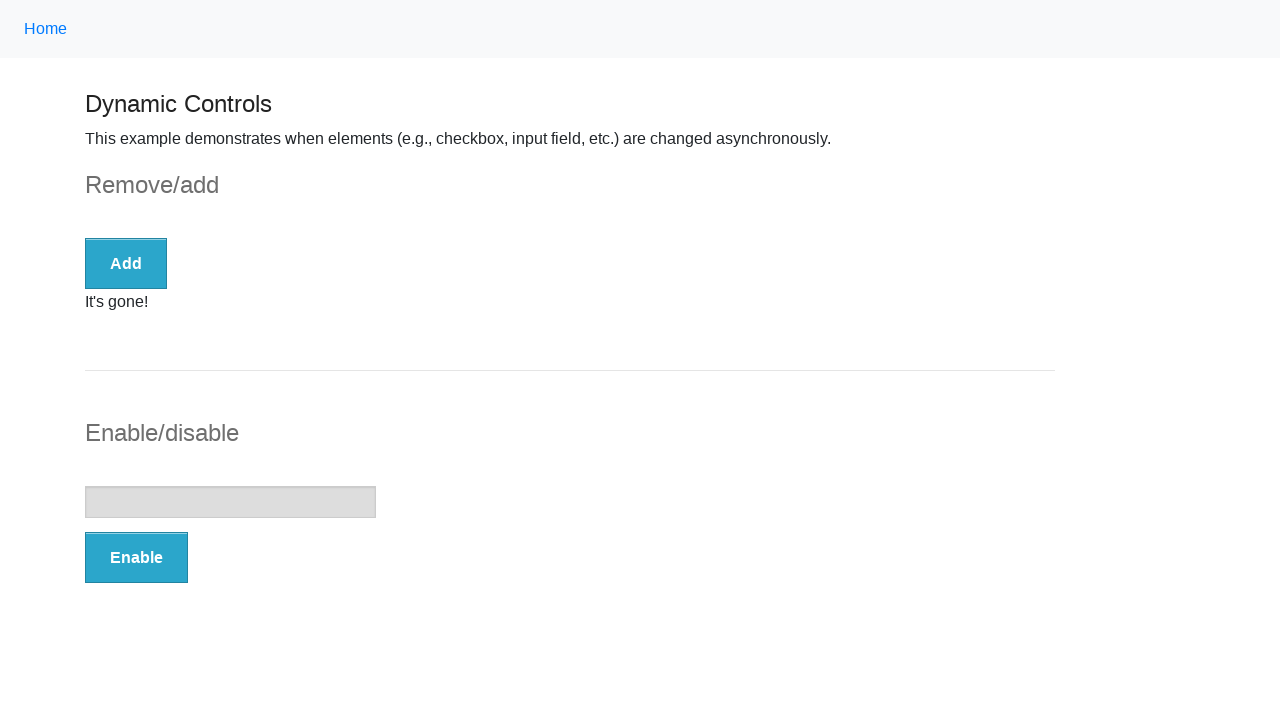